Tests checkbox interaction by finding all checkboxes on the page and clicking on those that are not already selected

Starting URL: https://the-internet.herokuapp.com/checkboxes

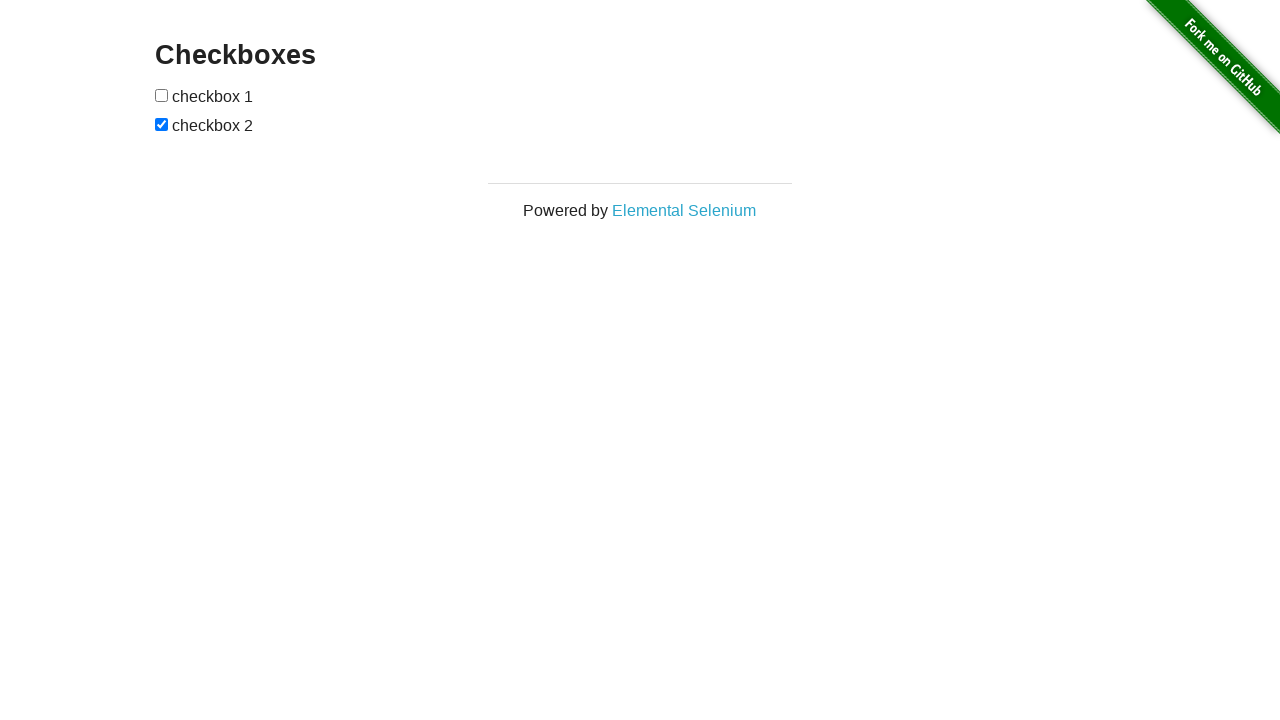

Located all checkboxes on the page
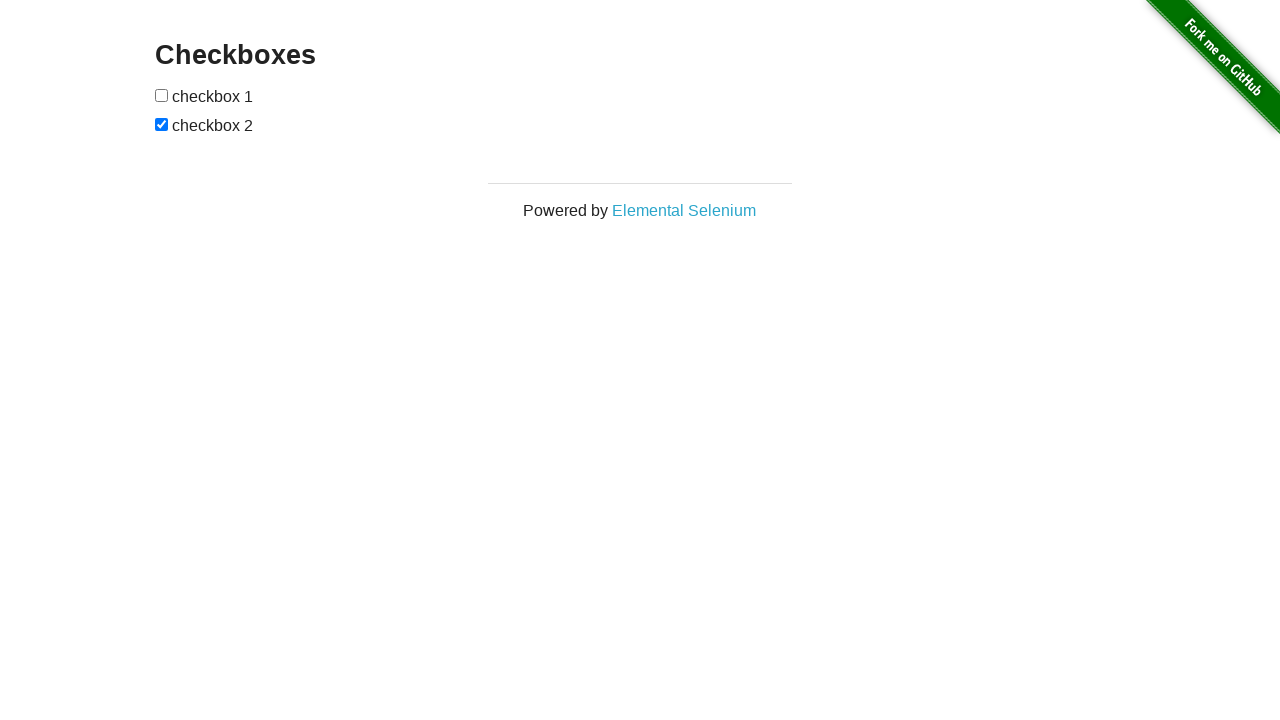

Clicked unchecked checkbox to select it at (162, 95) on input[type='checkbox'] >> nth=0
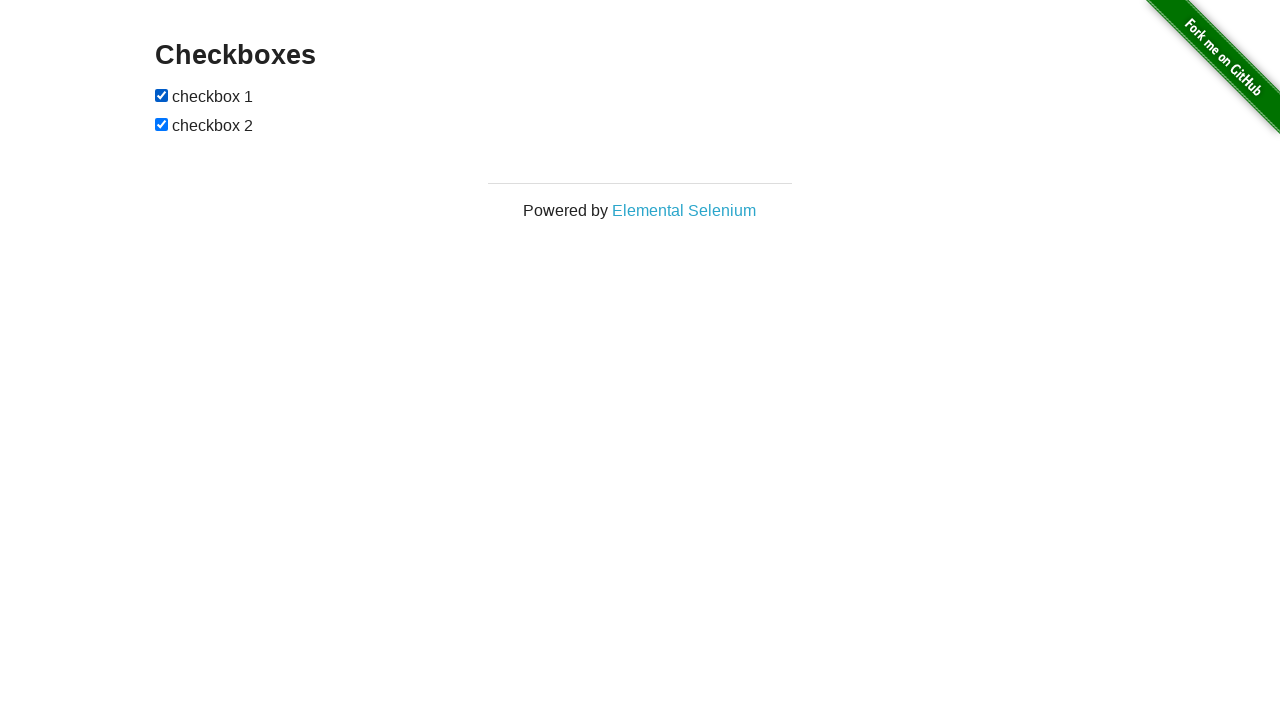

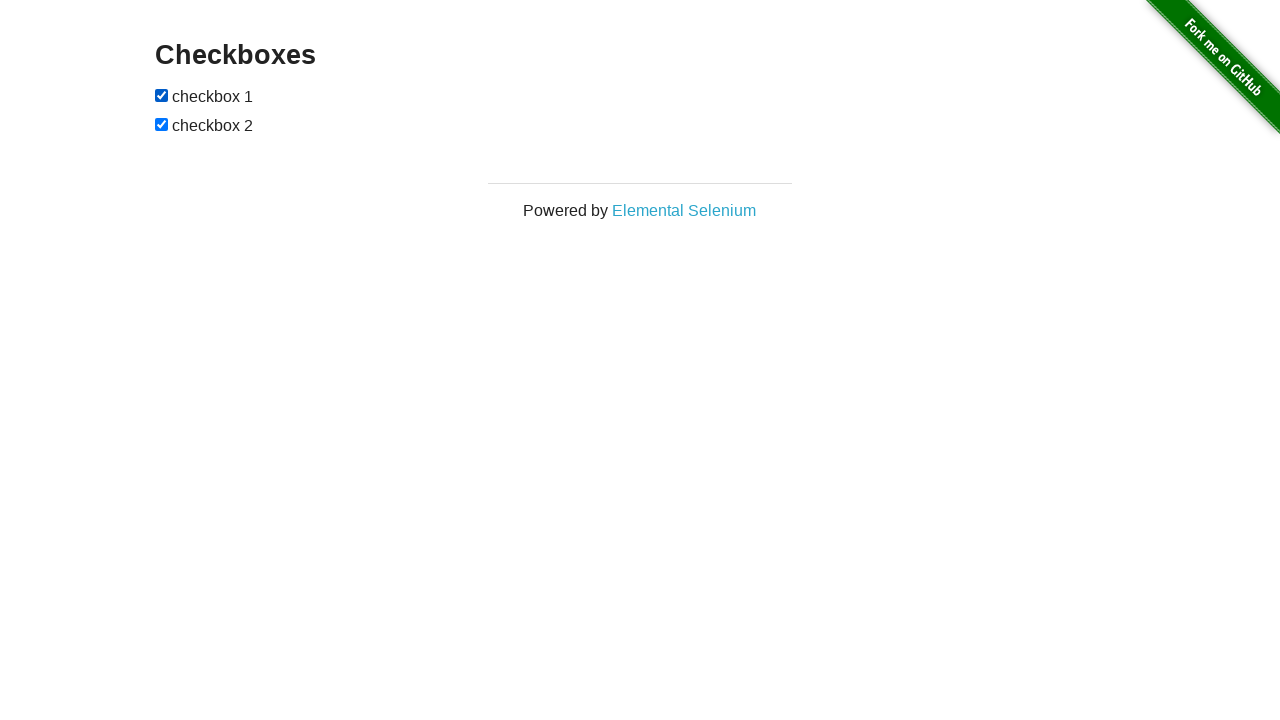